Tests shadow DOM interaction by entering text into a search input field within a shadow root element

Starting URL: https://books-pwakit.appspot.com/

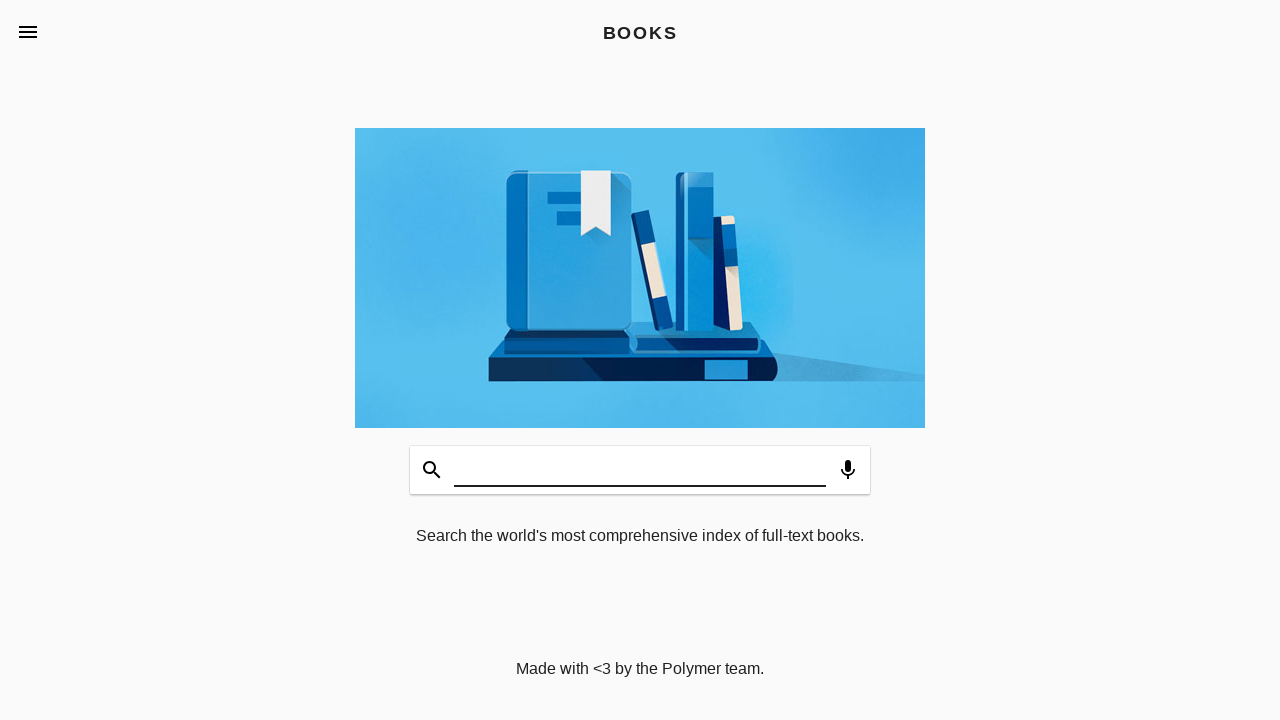

Navigated to Books PWA Kit application
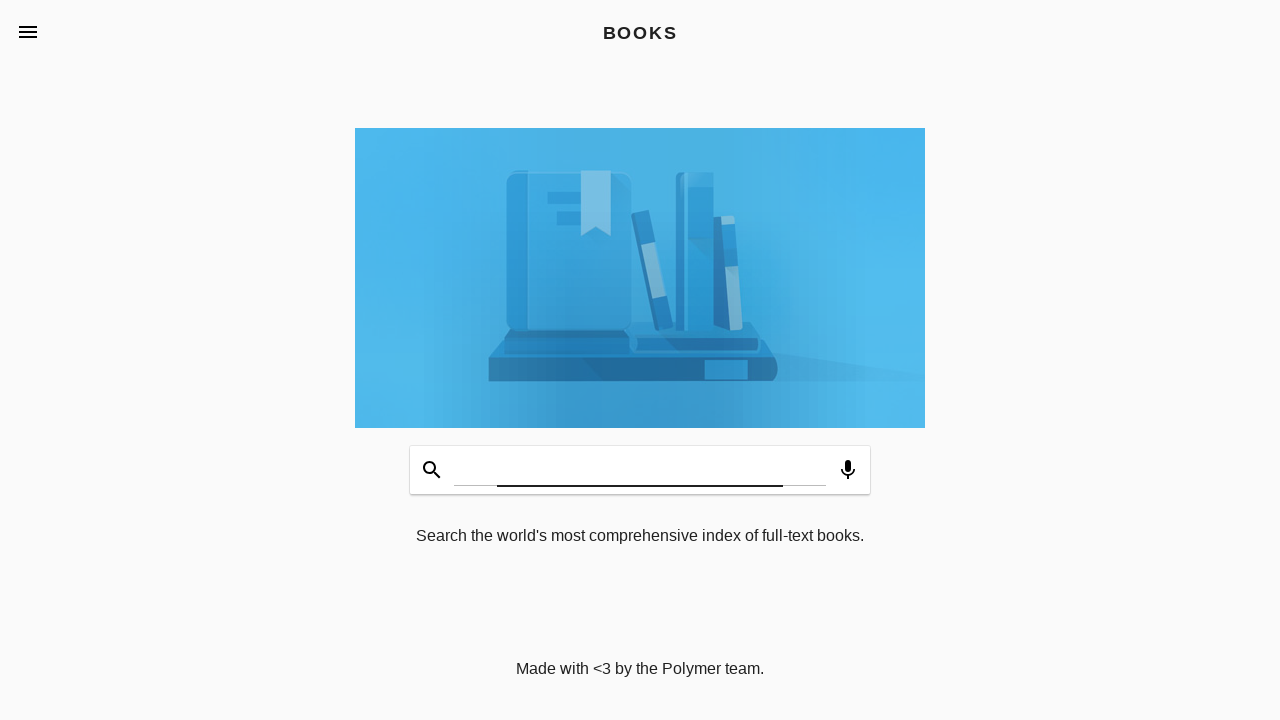

Entered 'maths' into shadow DOM search input field and triggered input event
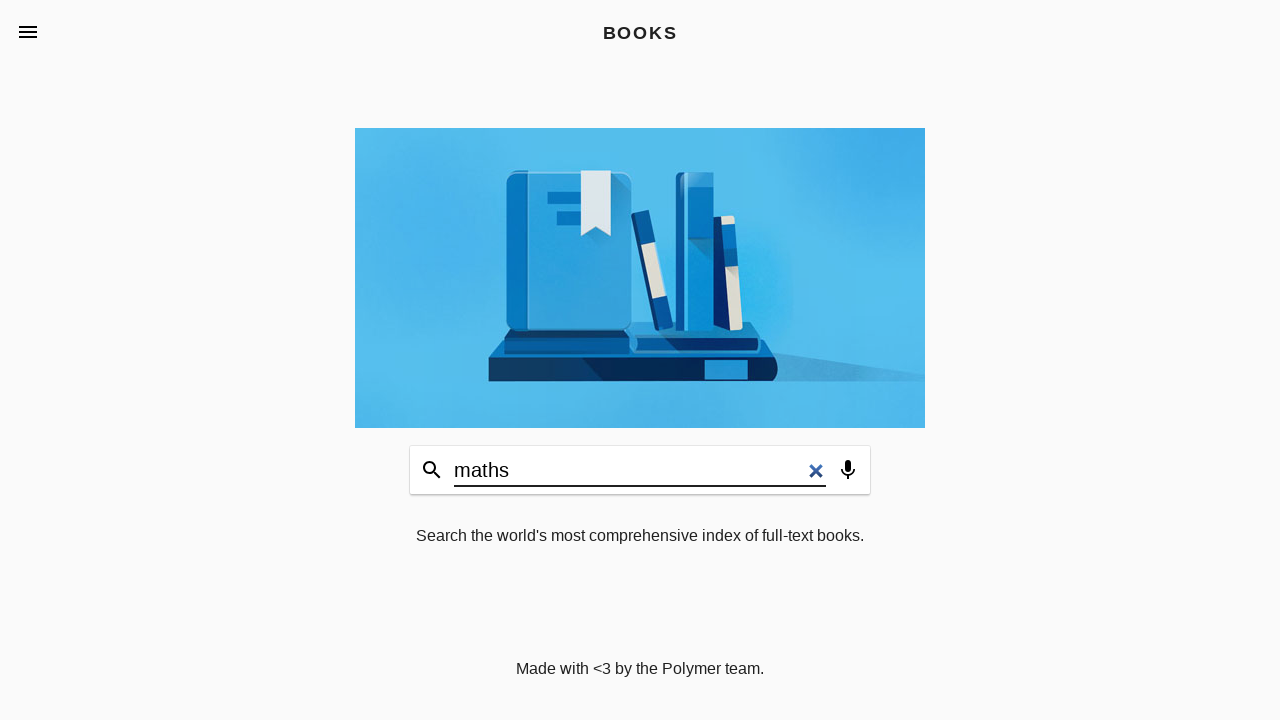

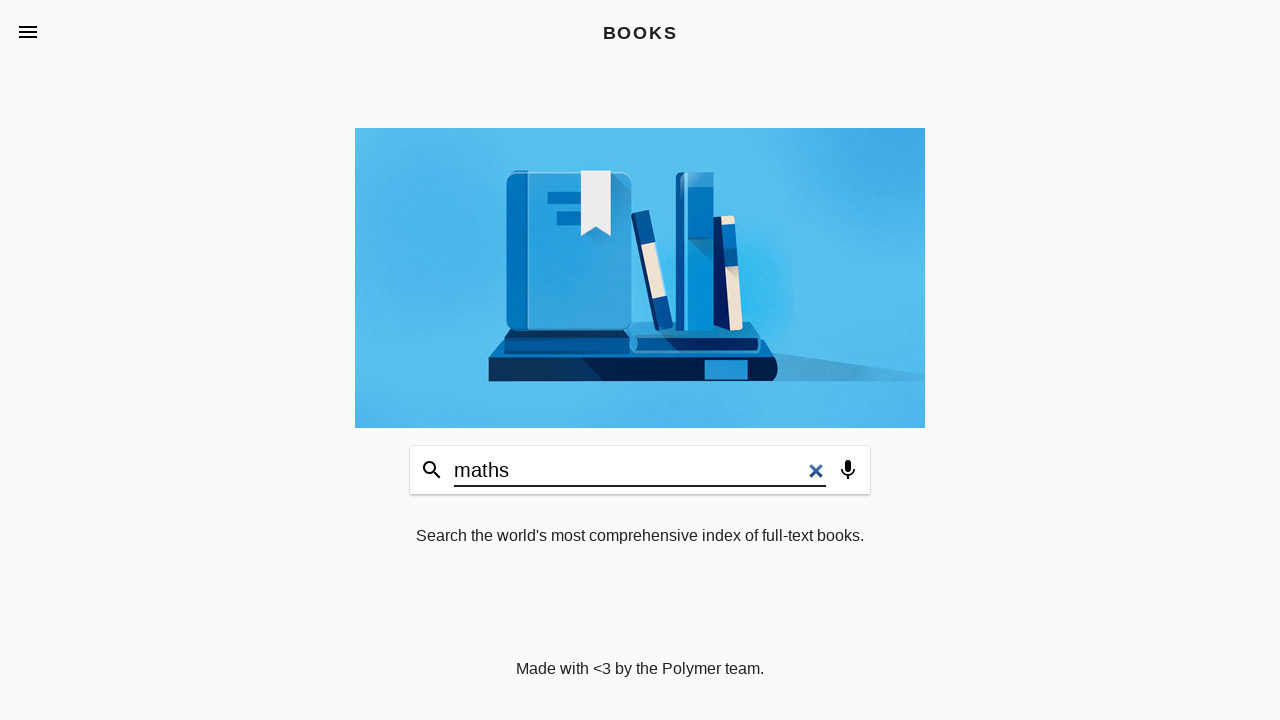